Tests that other controls (checkbox, label) are hidden when editing a todo item.

Starting URL: https://demo.playwright.dev/todomvc

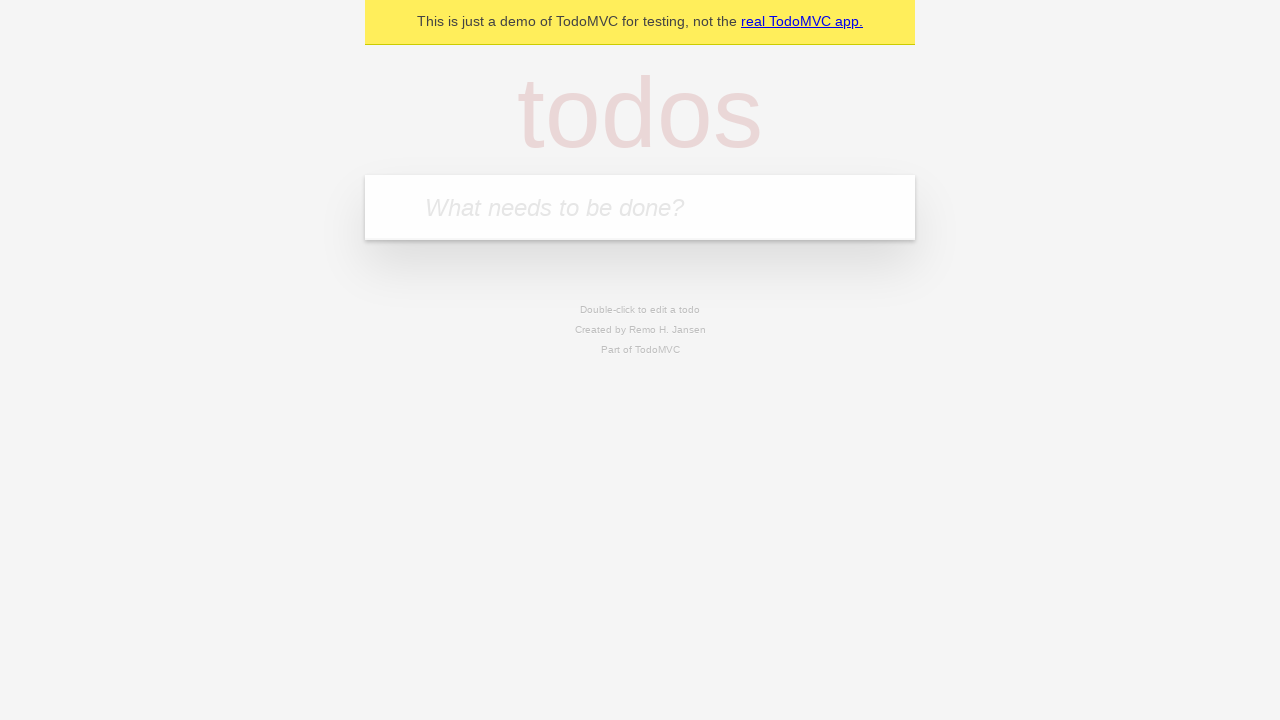

Filled todo input with 'buy some cheese' on internal:attr=[placeholder="What needs to be done?"i]
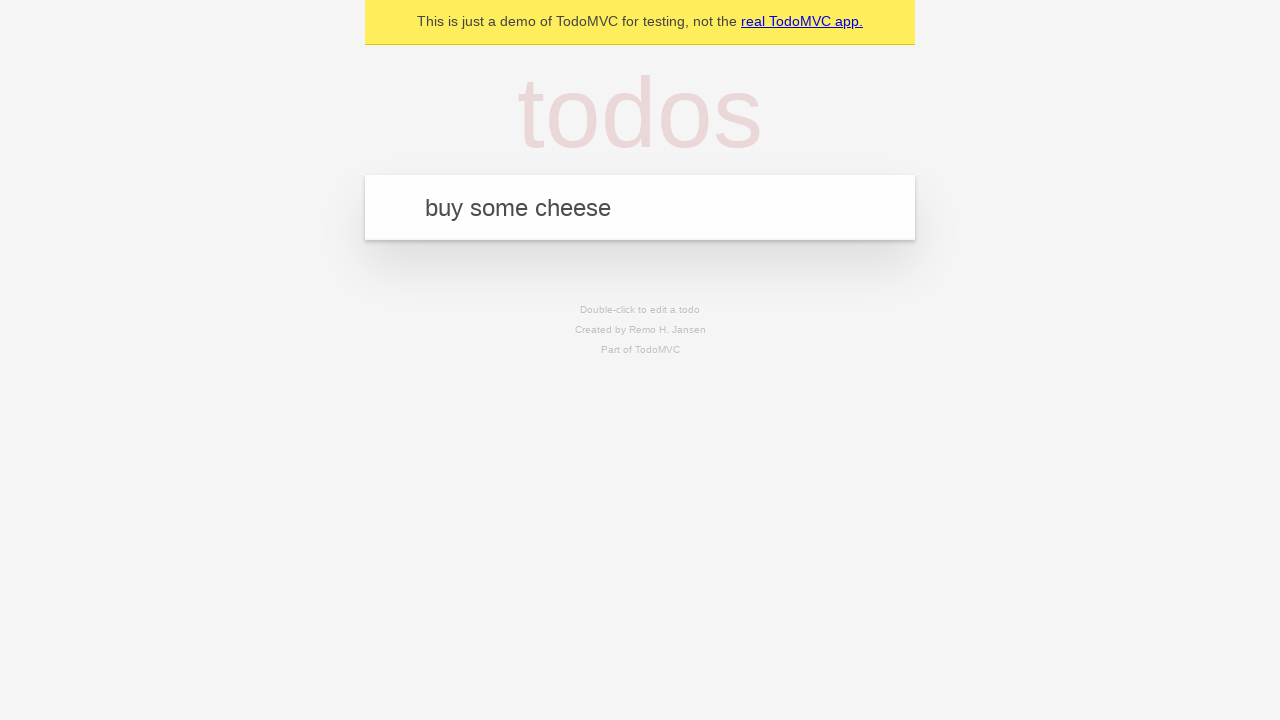

Pressed Enter to add first todo on internal:attr=[placeholder="What needs to be done?"i]
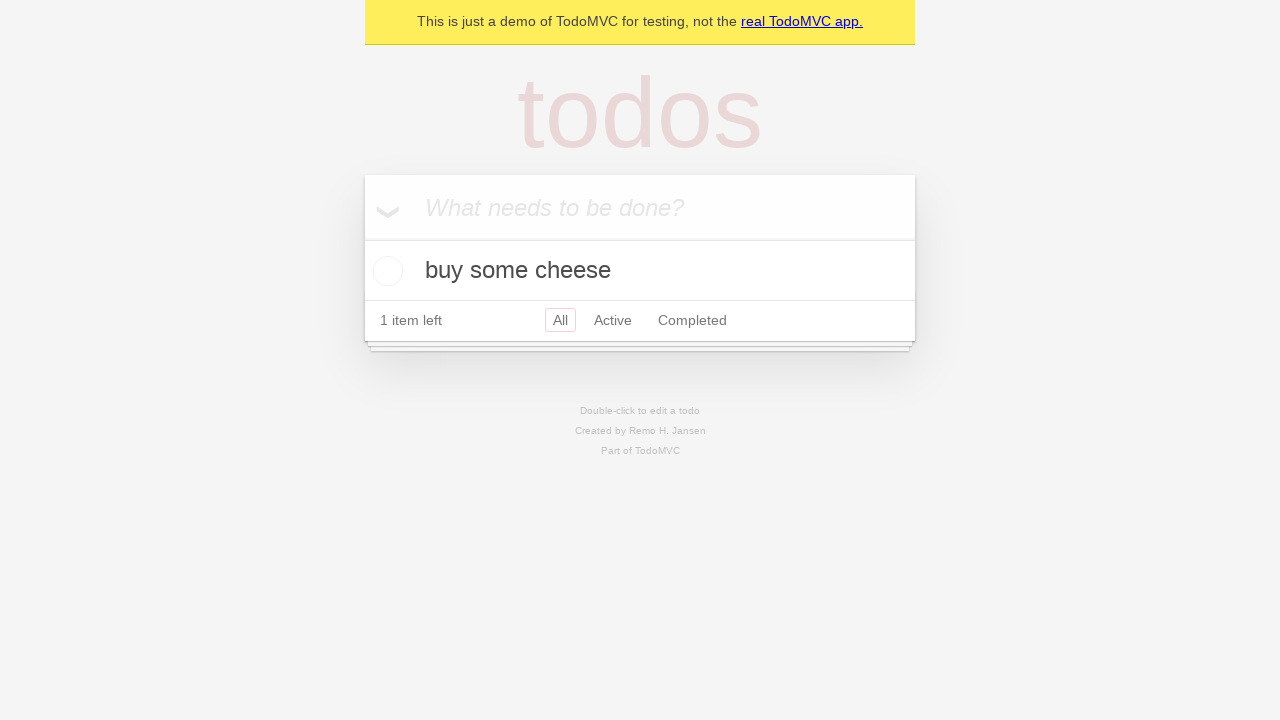

Filled todo input with 'feed the cat' on internal:attr=[placeholder="What needs to be done?"i]
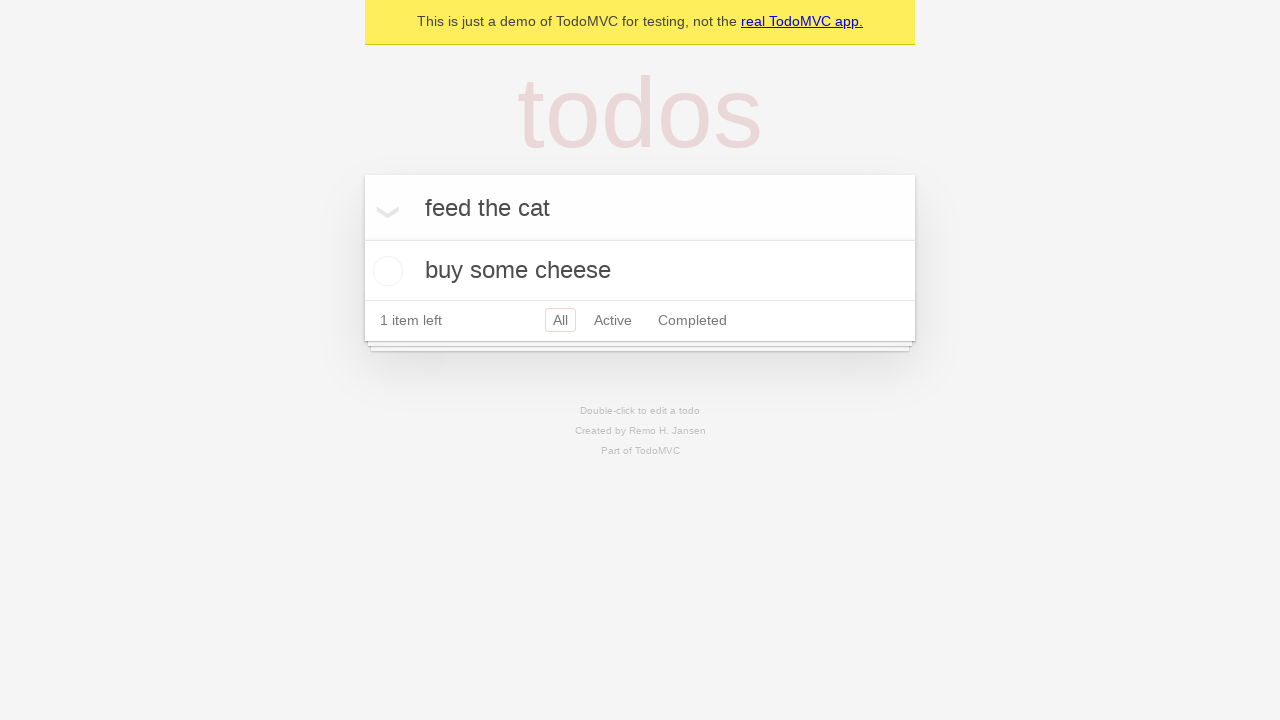

Pressed Enter to add second todo on internal:attr=[placeholder="What needs to be done?"i]
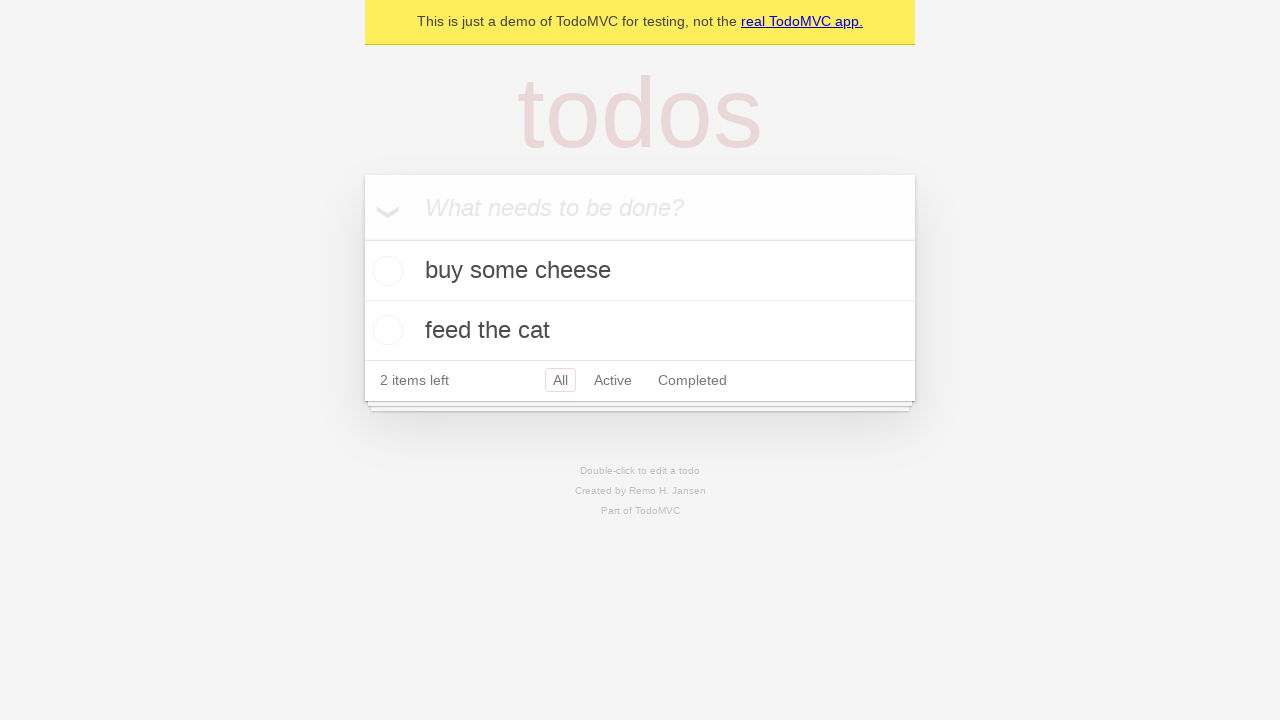

Filled todo input with 'book a doctors appointment' on internal:attr=[placeholder="What needs to be done?"i]
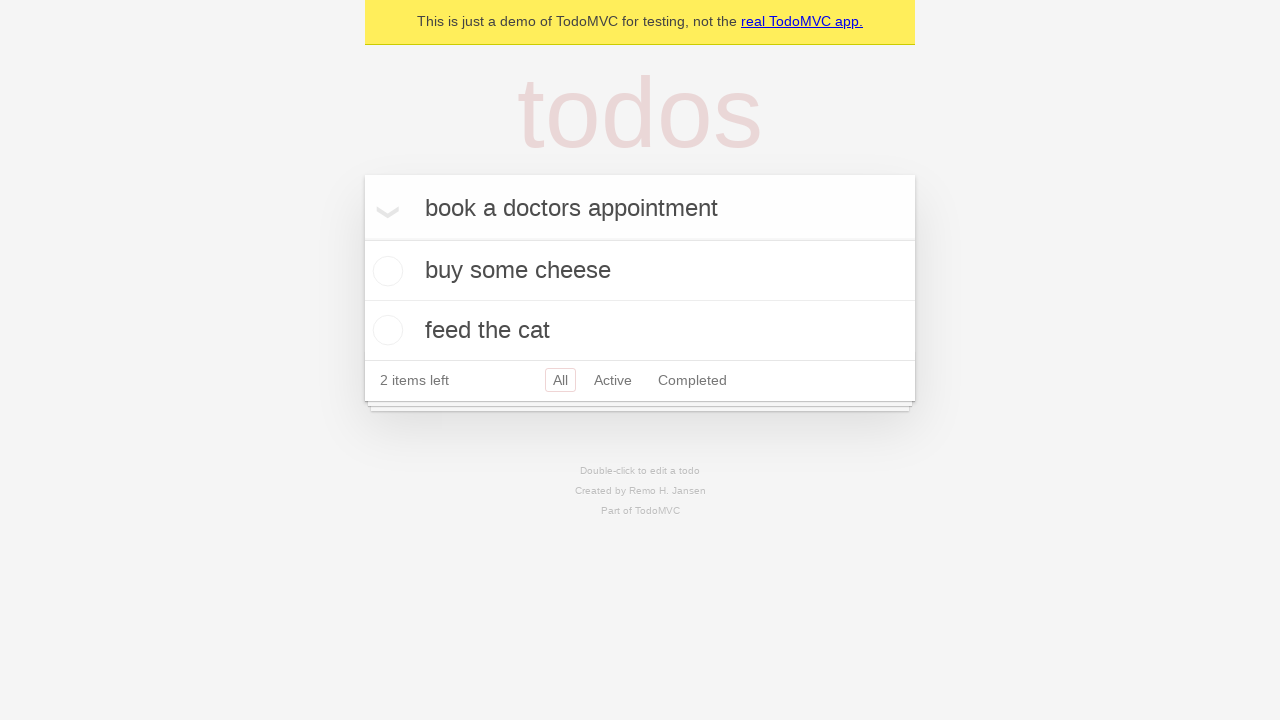

Pressed Enter to add third todo on internal:attr=[placeholder="What needs to be done?"i]
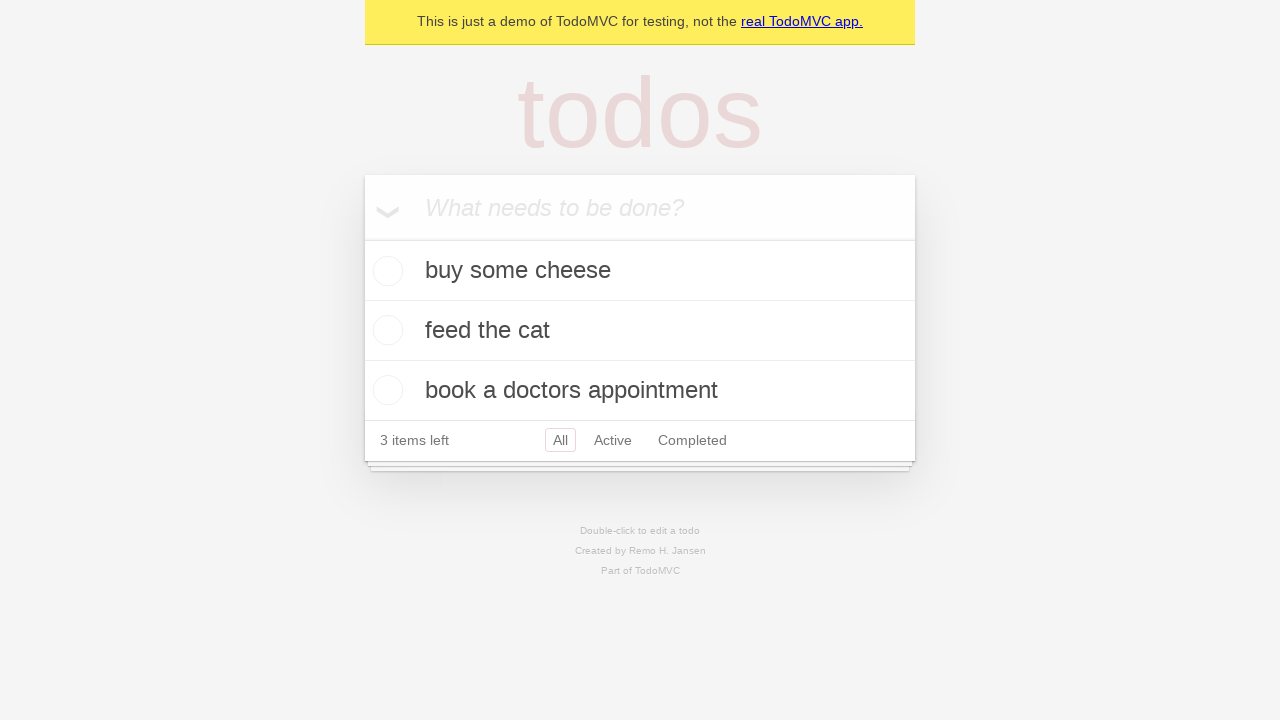

Double-clicked second todo item to enter edit mode at (640, 331) on internal:testid=[data-testid="todo-item"s] >> nth=1
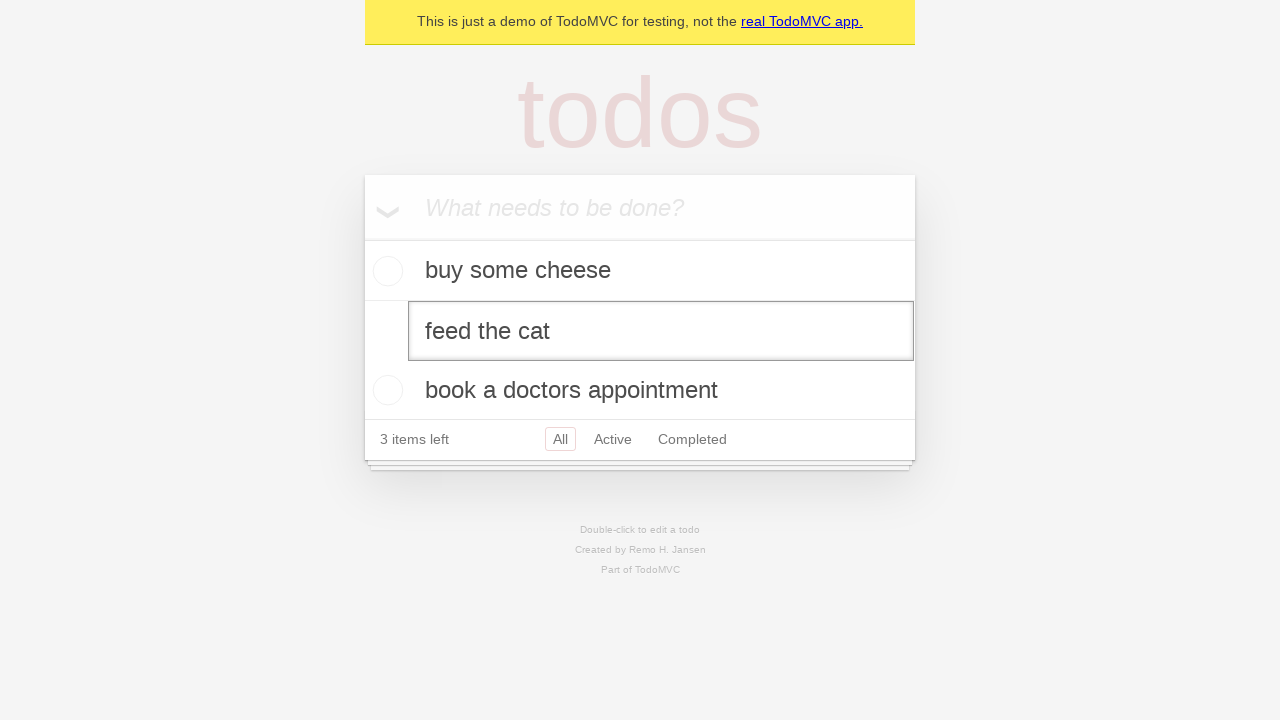

Edit textbox appeared for second todo item
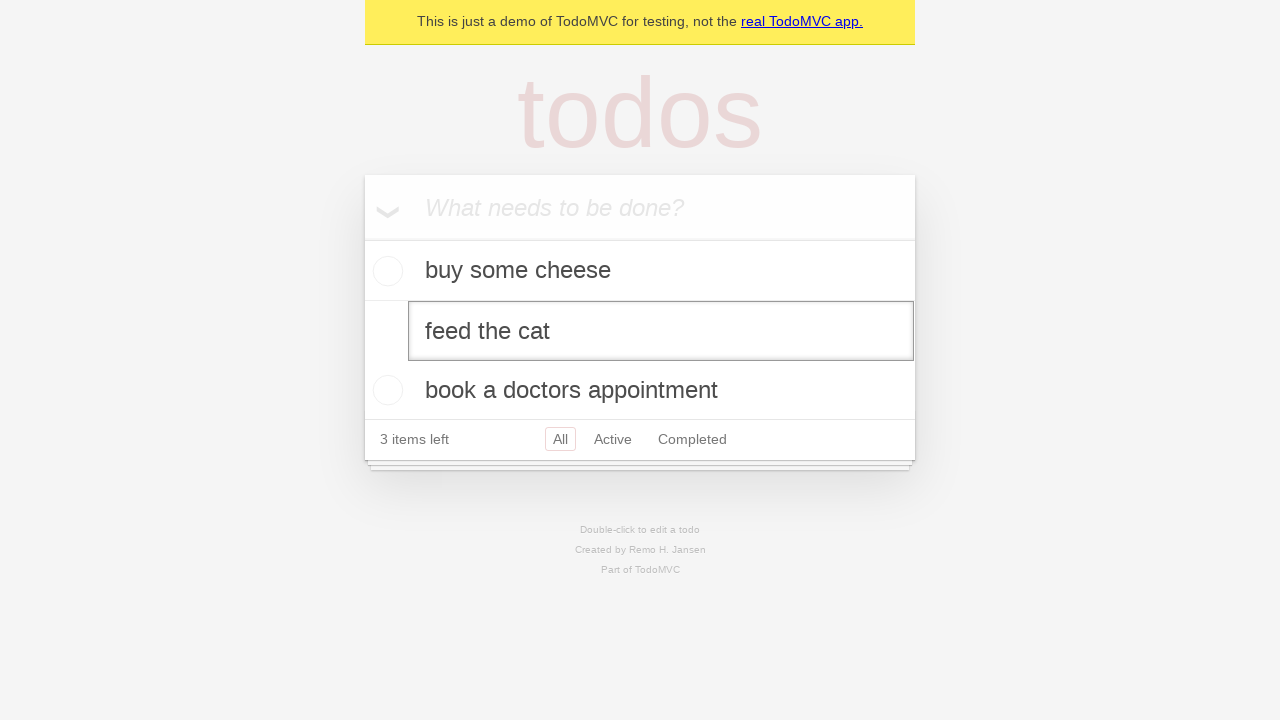

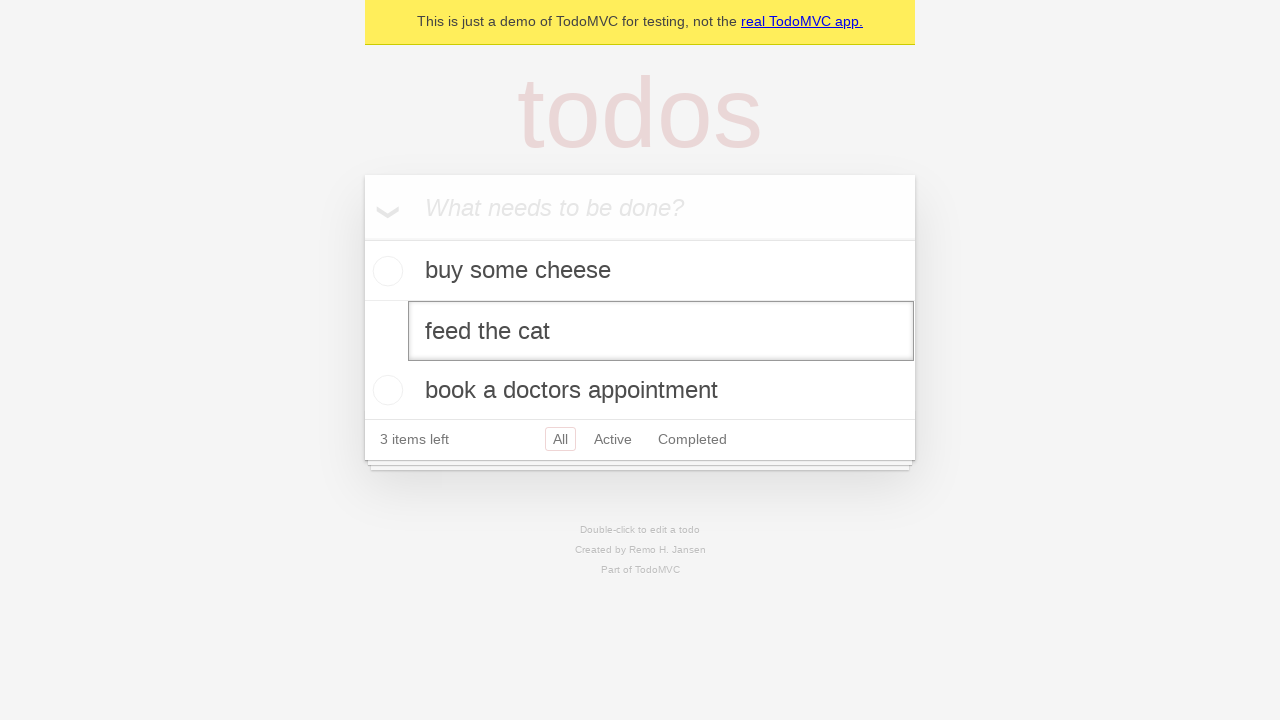